Navigates to an Angular demo application and clicks on the products link while blocking image and CSS network requests

Starting URL: https://rahulshettyacademy.com/angularAppdemo/

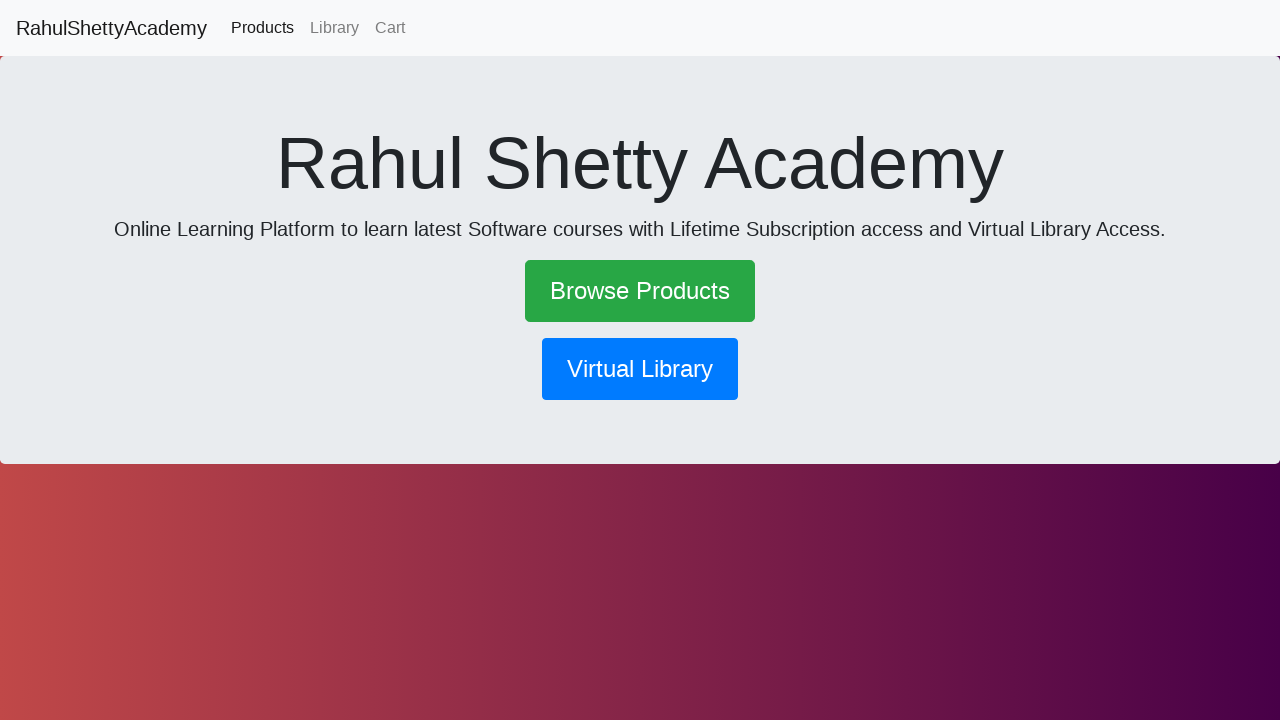

Clicked on products link at (262, 28) on xpath=//a[@routerlink='/products']
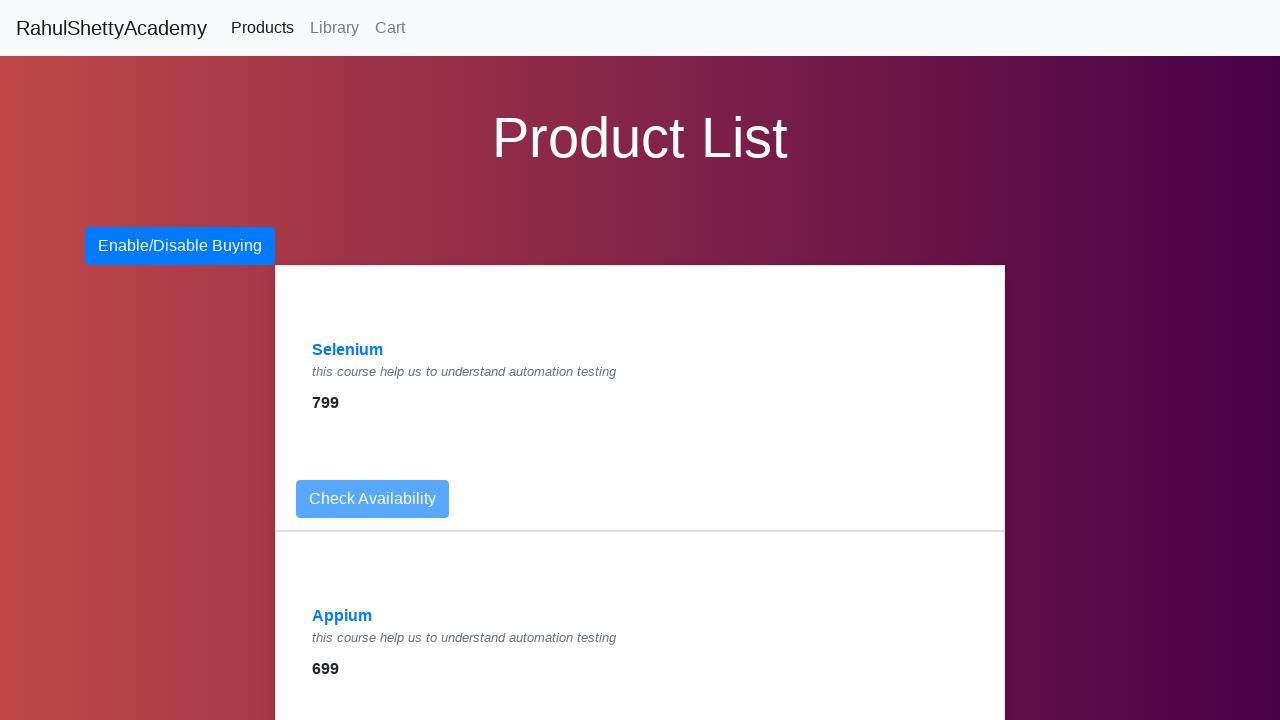

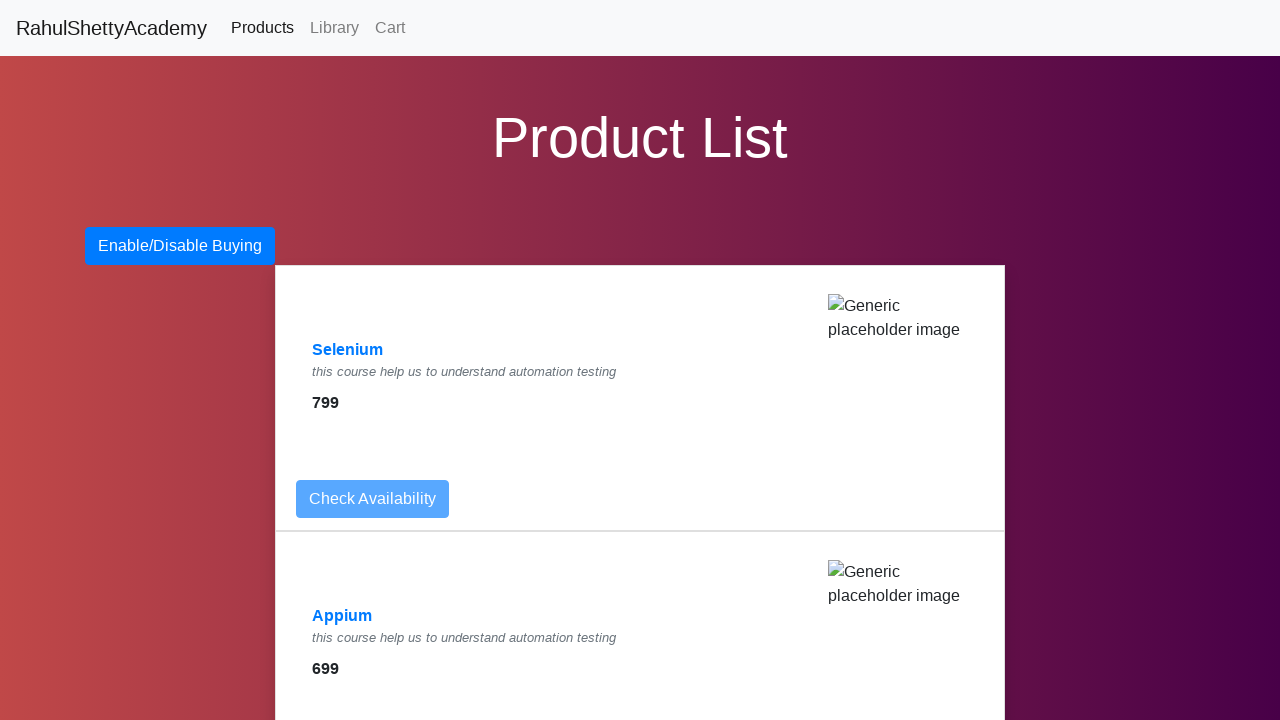